Tests drag and drop functionality by dragging an element from source to target

Starting URL: https://jqueryui.com/droppable

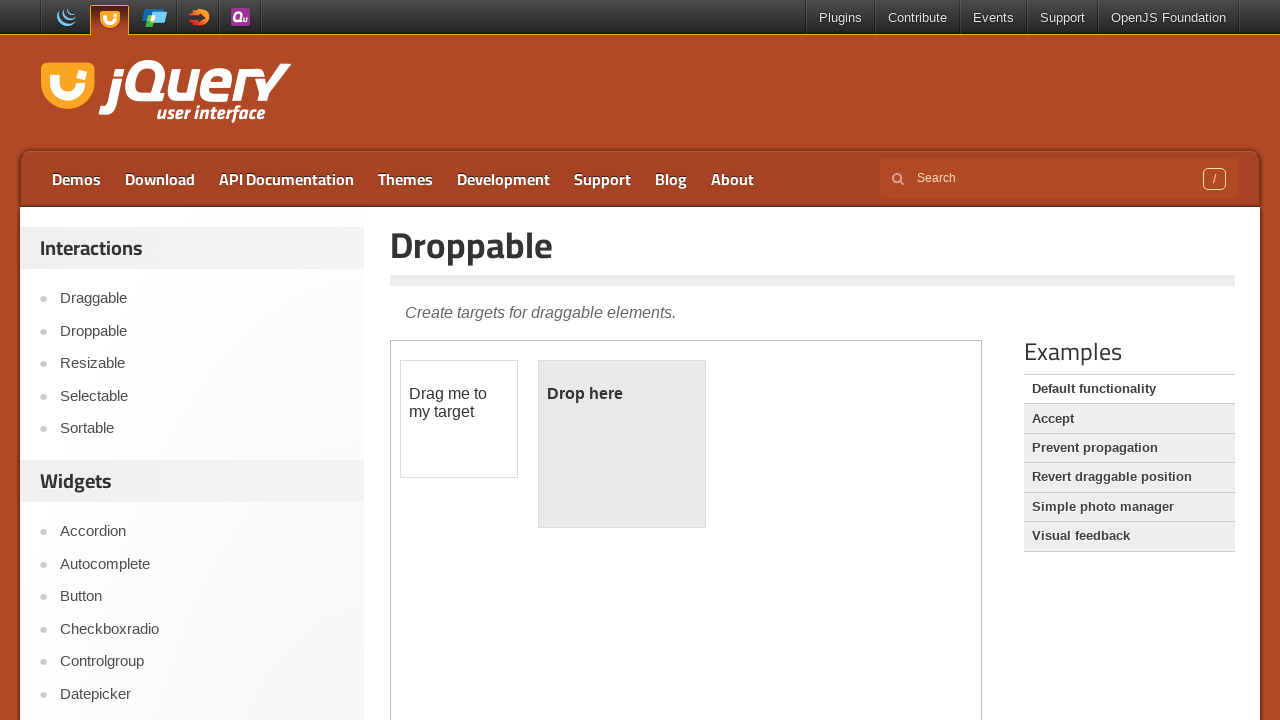

Located iframe containing droppable demo
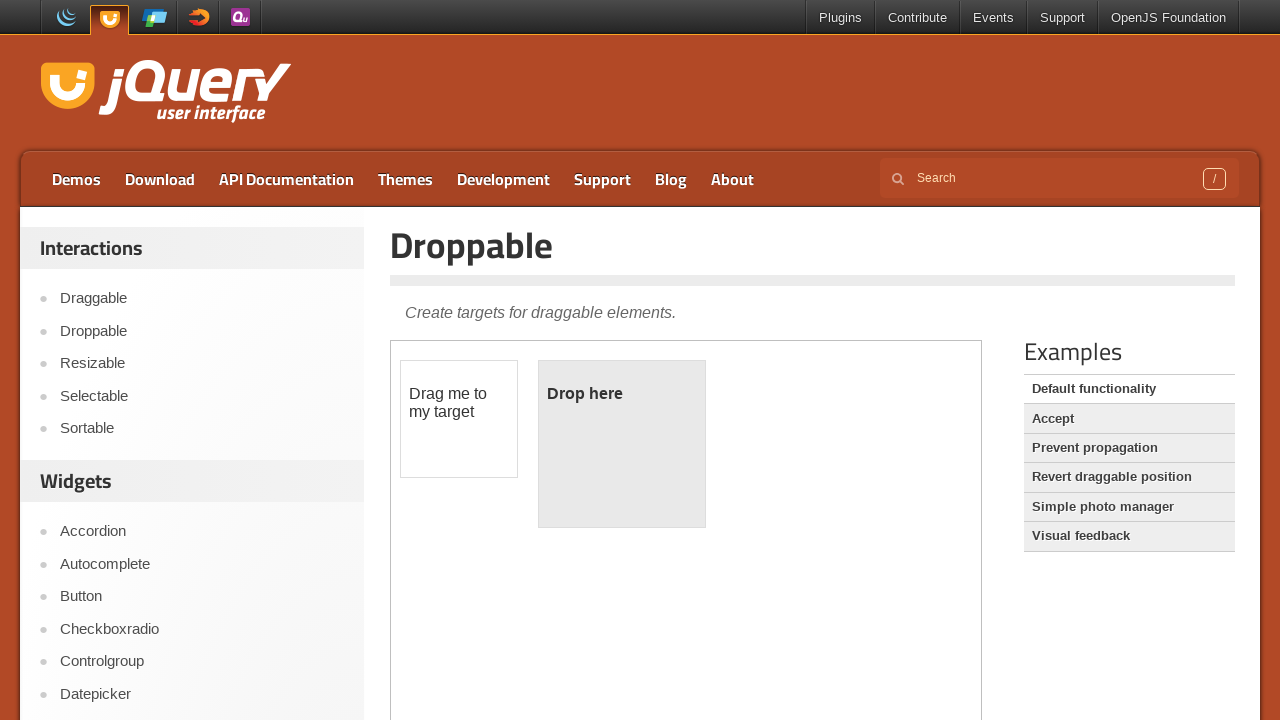

Located draggable source element
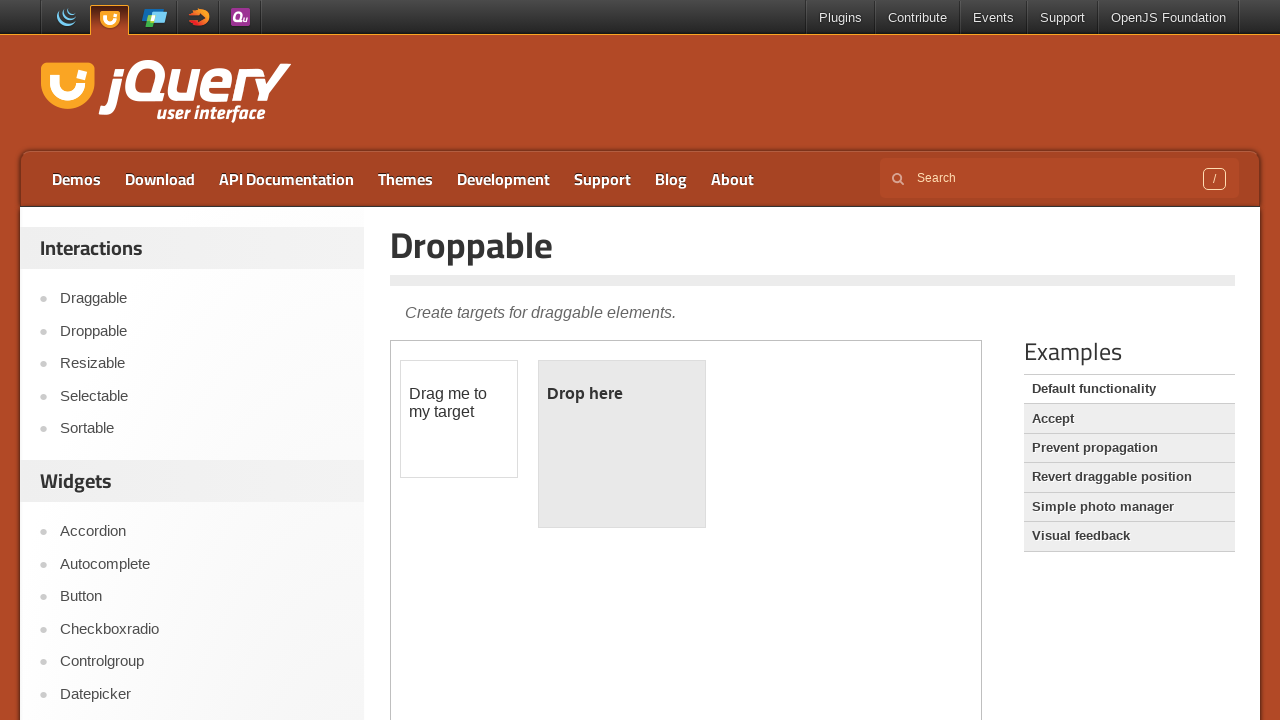

Located droppable target element
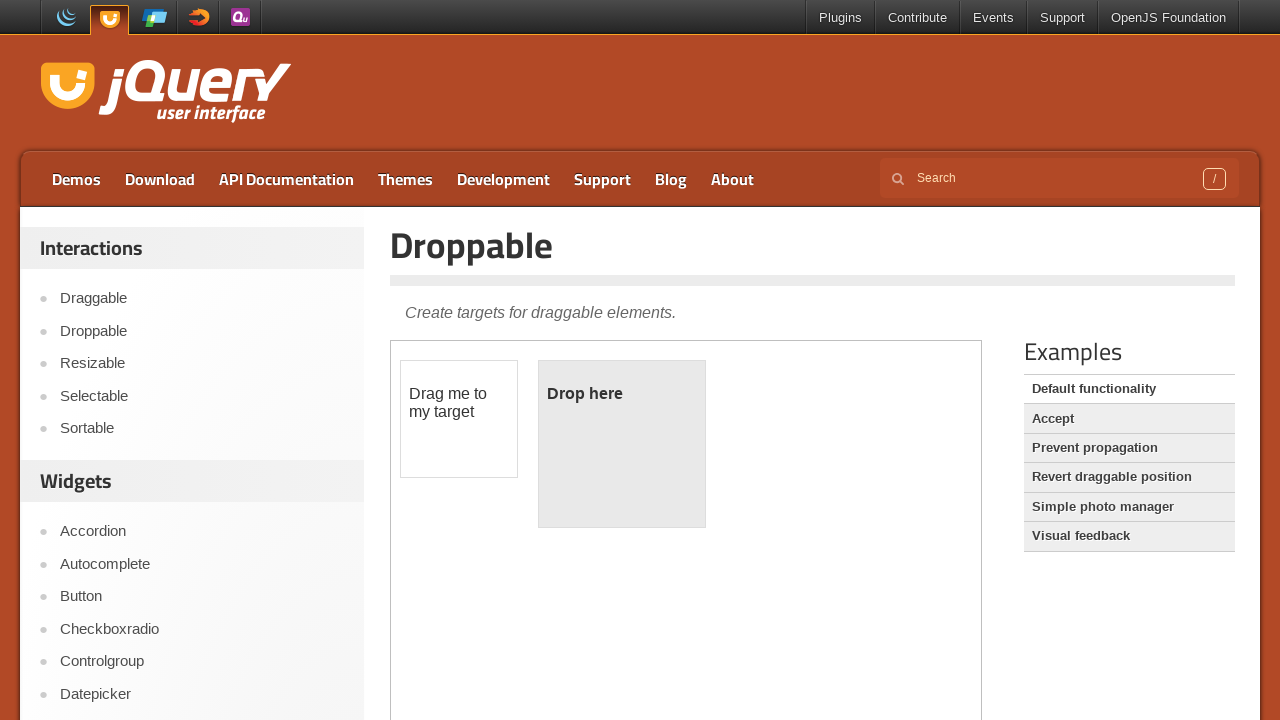

Dragged element from source to target at (622, 444)
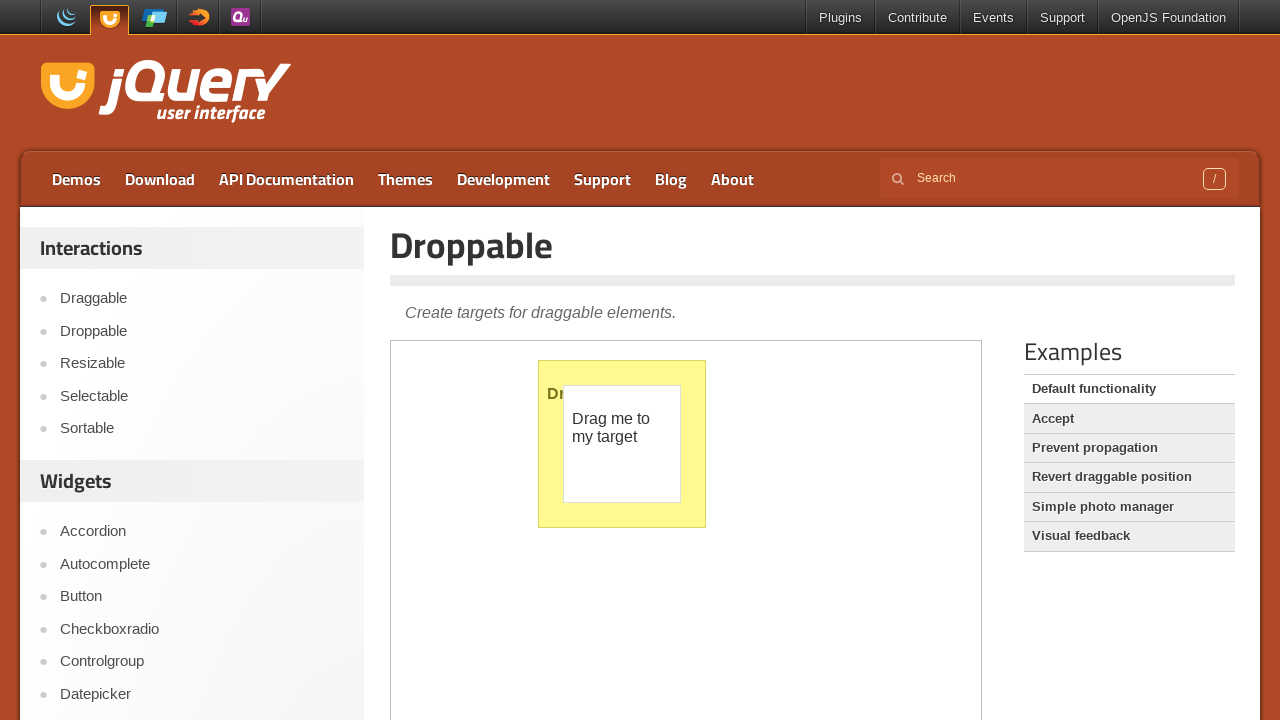

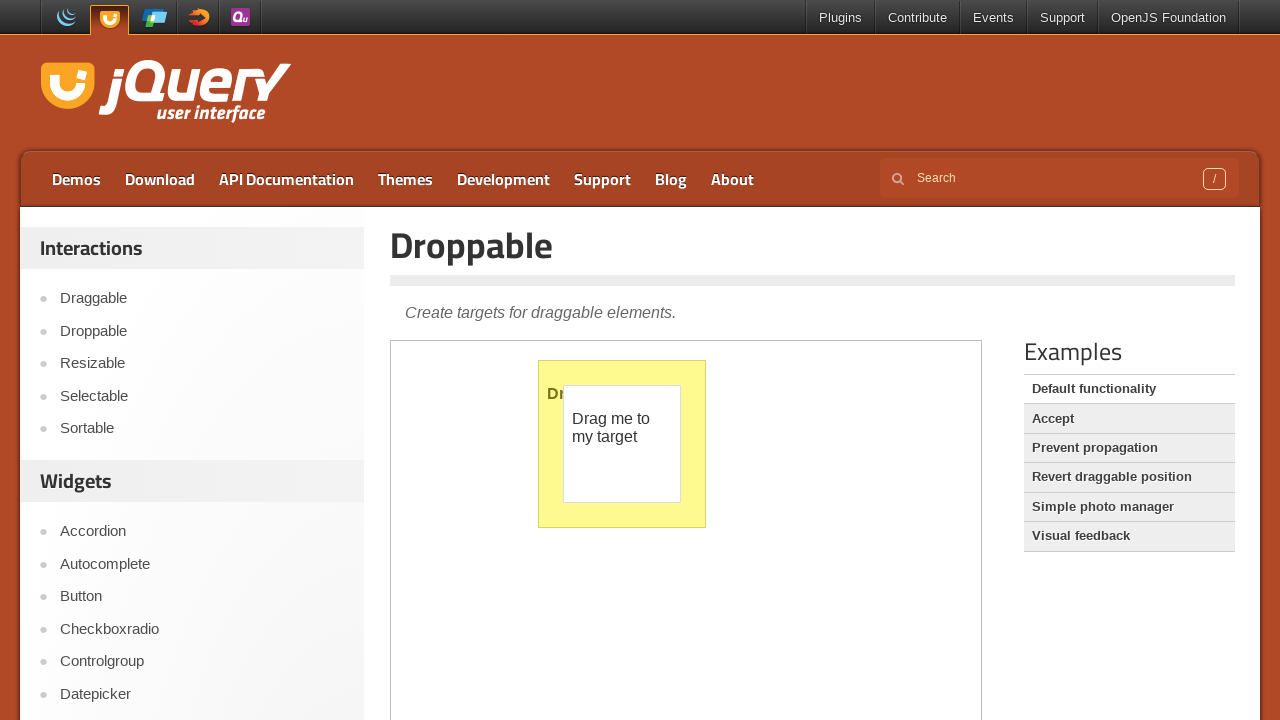